Tests web table interactions including verifying table structure (columns and rows count), selecting and unselecting product checkboxes, and navigating through paginated table data.

Starting URL: https://testautomationpractice.blogspot.com/

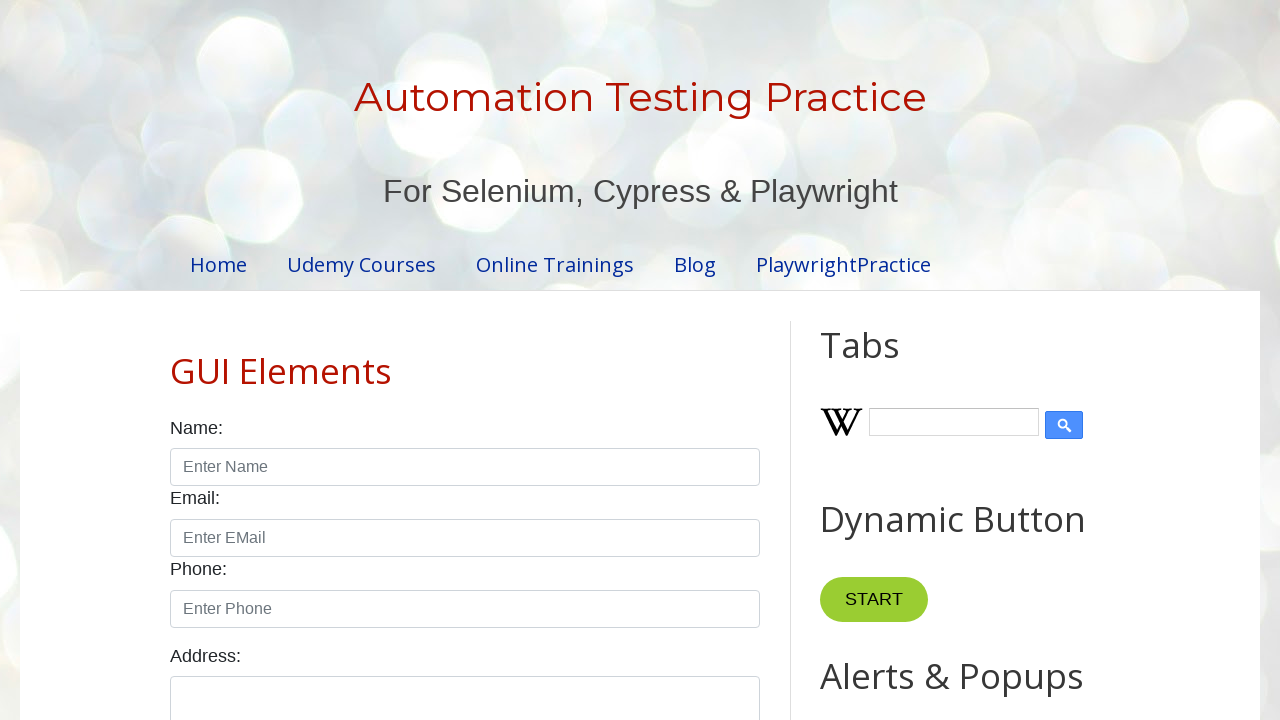

Located product table element
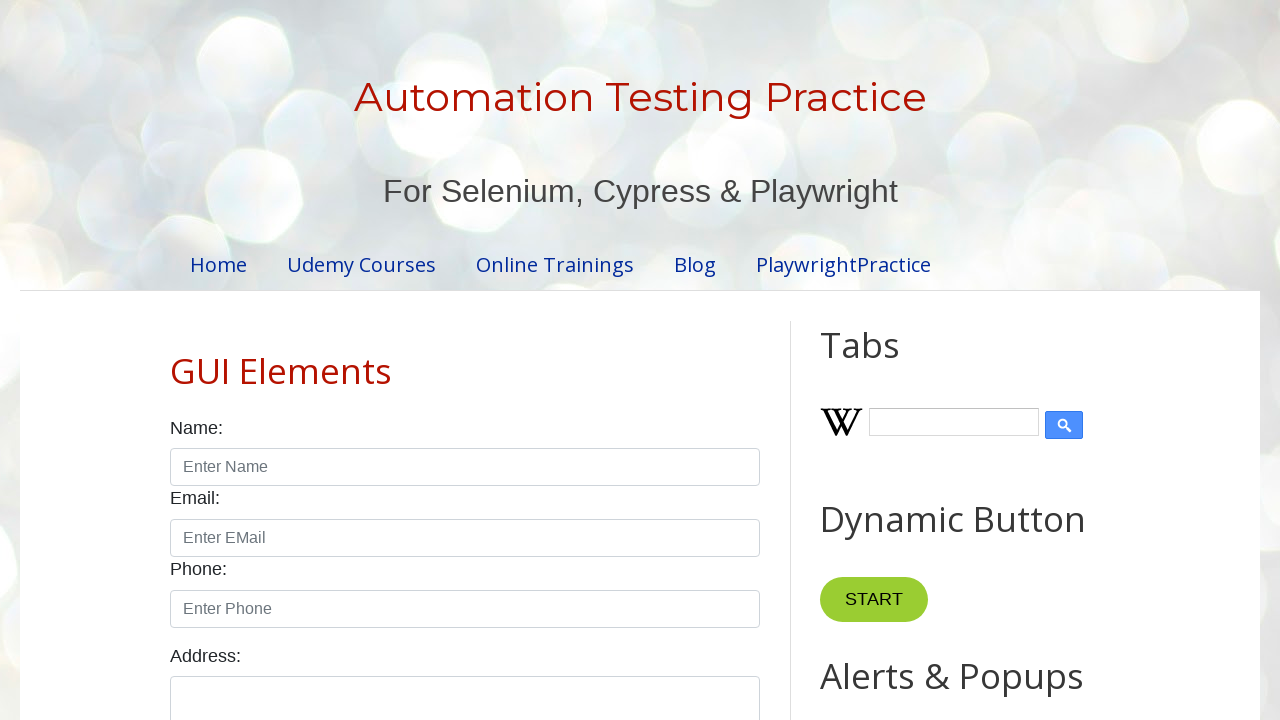

Located table header columns
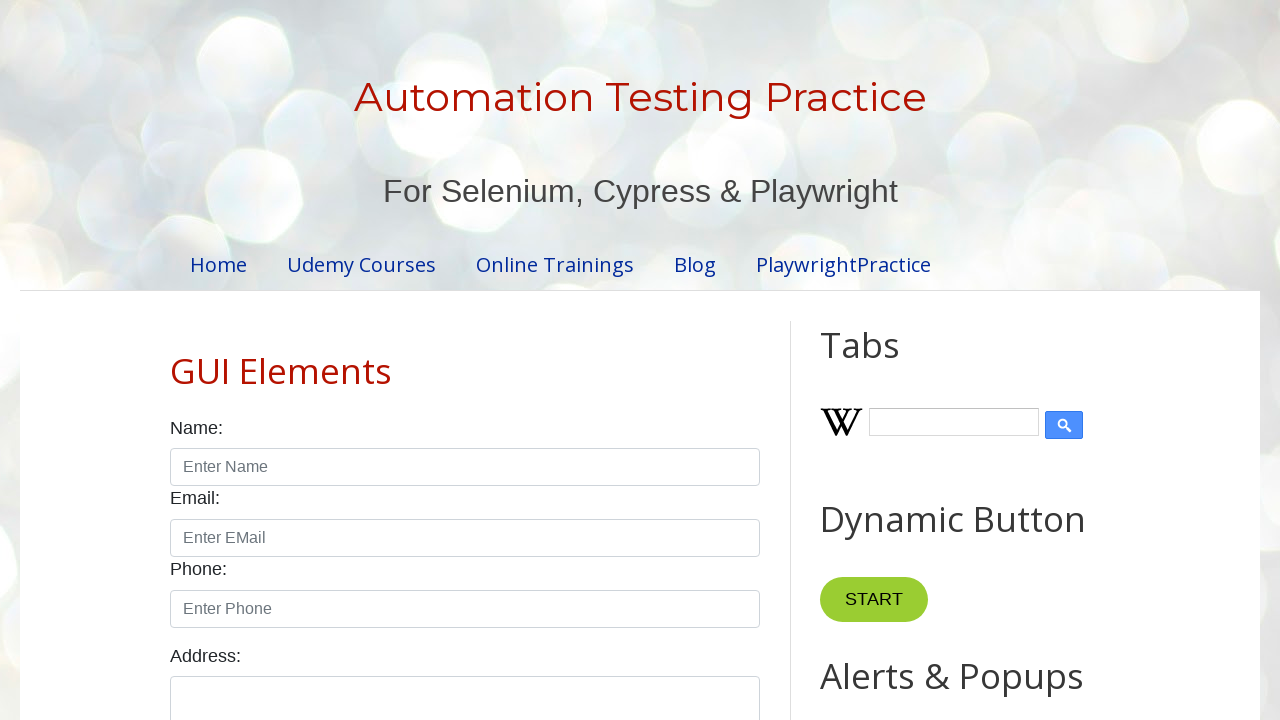

Located table body rows
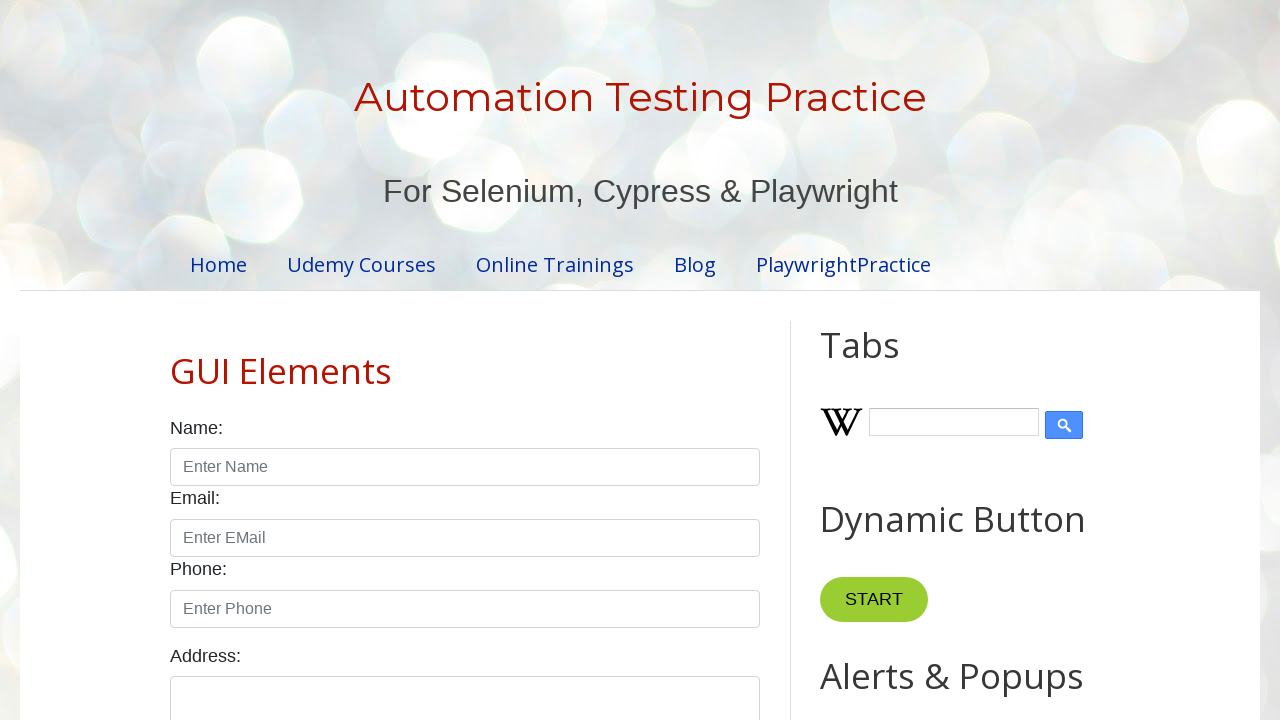

Verified table has 4 columns
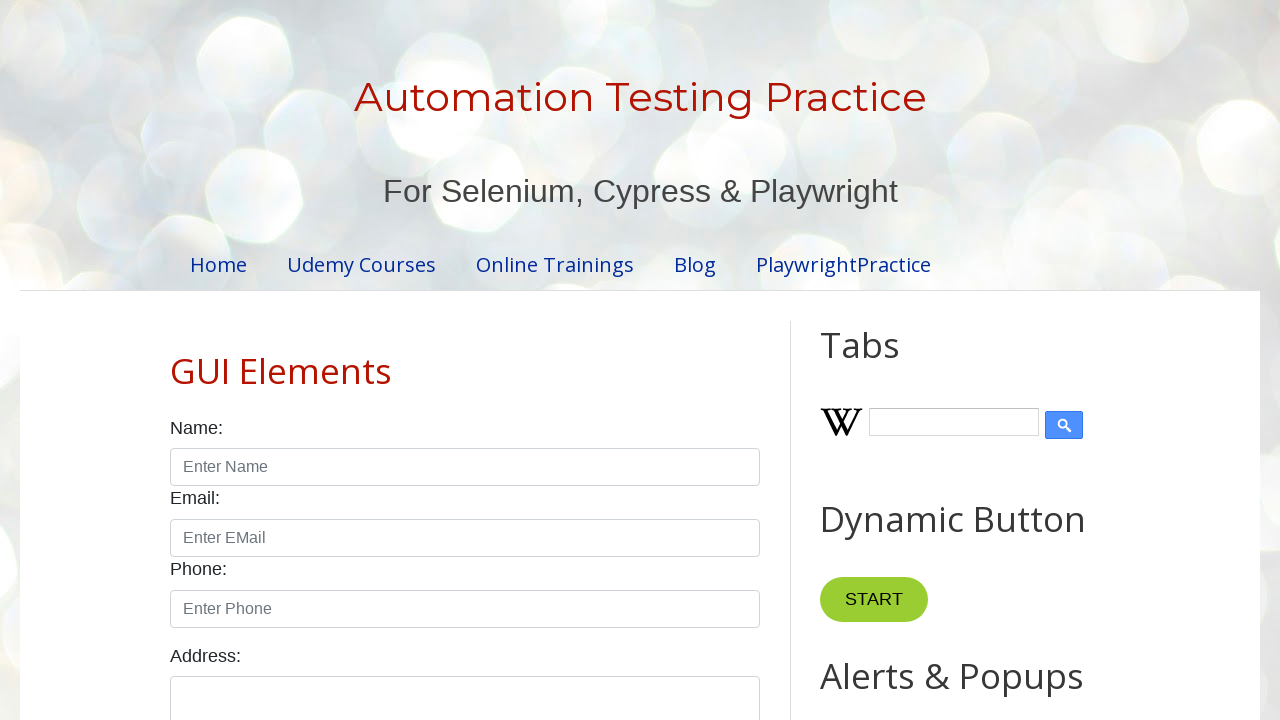

Verified table has 5 rows
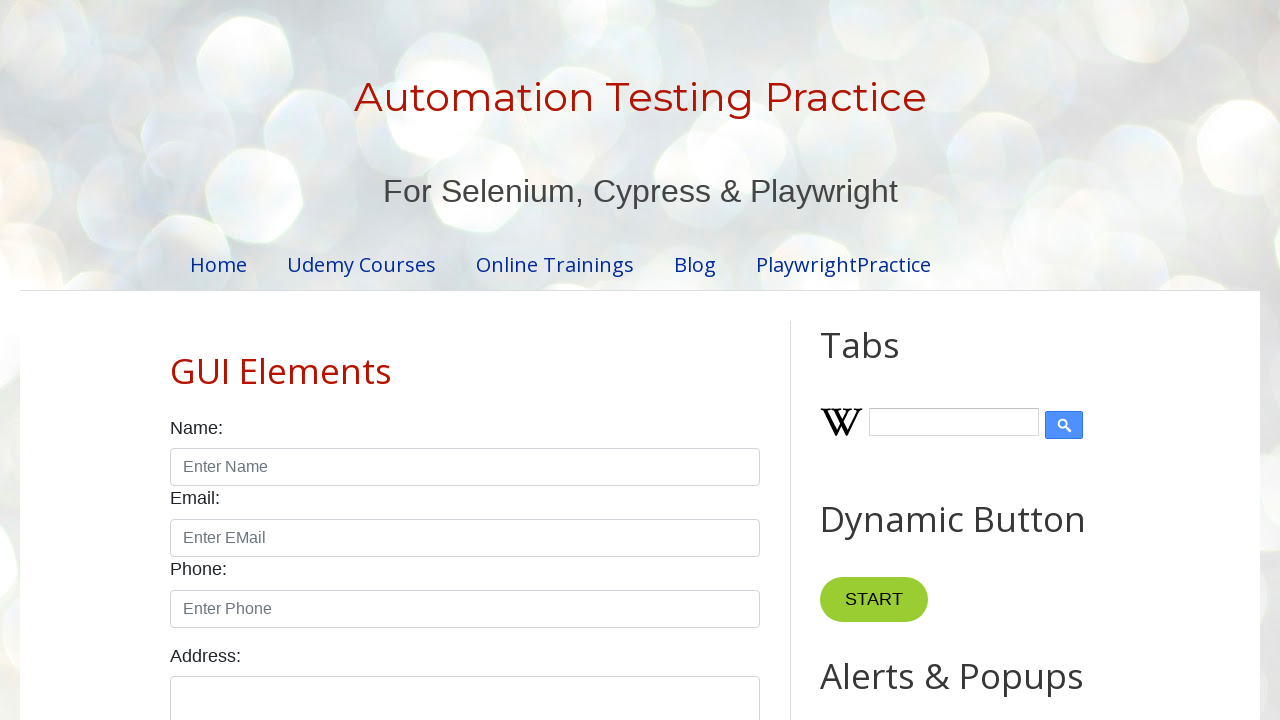

Found Smartwatch row in table
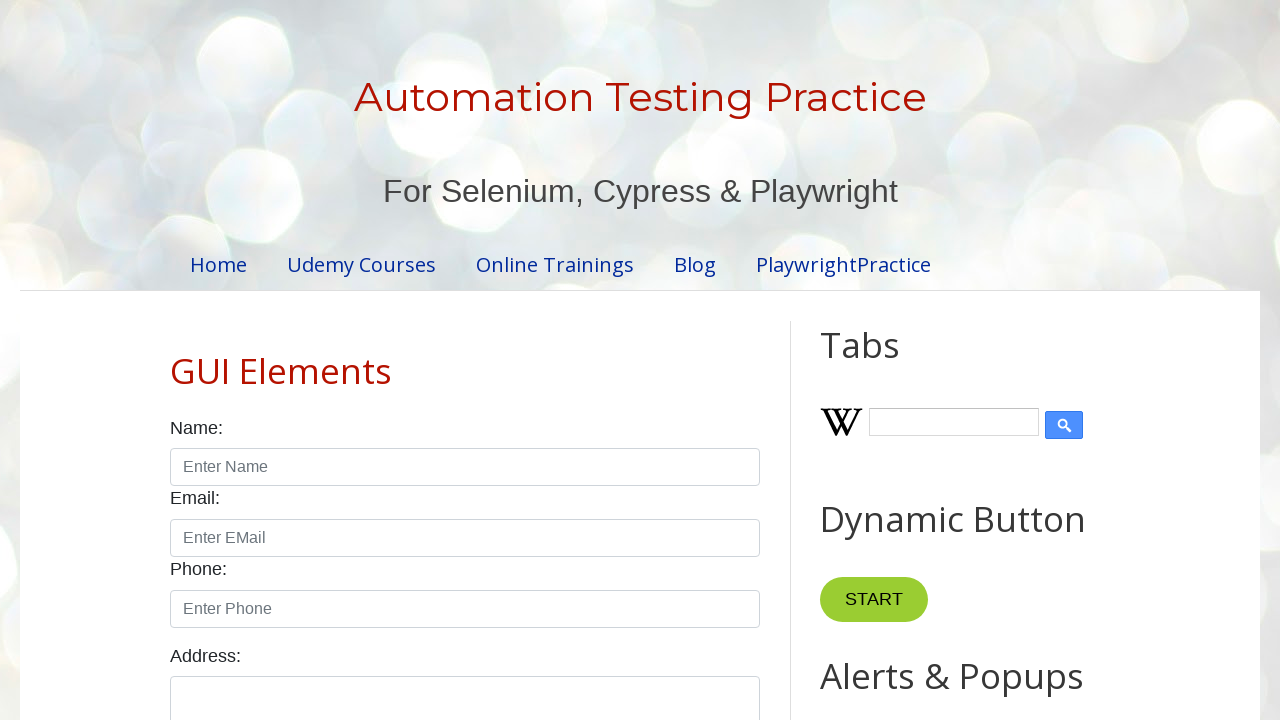

Located checkbox for Smartwatch
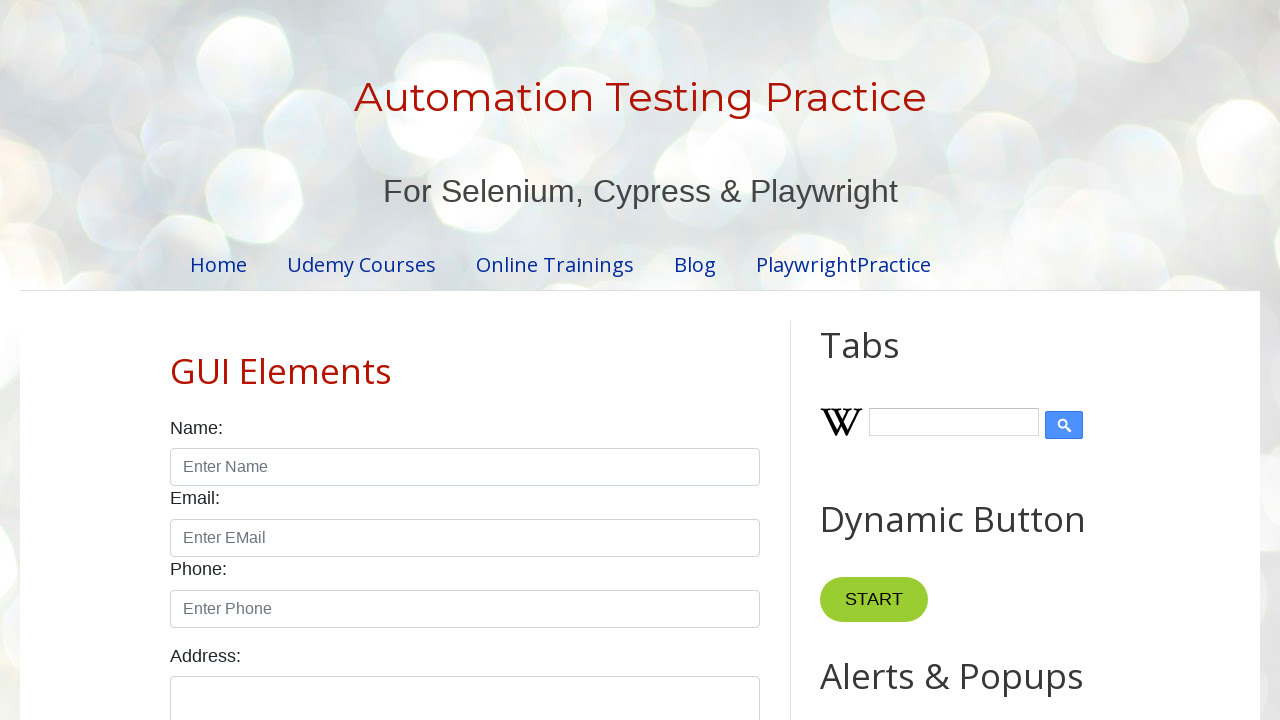

Checked Smartwatch checkbox at (651, 361) on #productTable >> tbody tr >> internal:has-text="Smartwatch"i >> internal:has="td
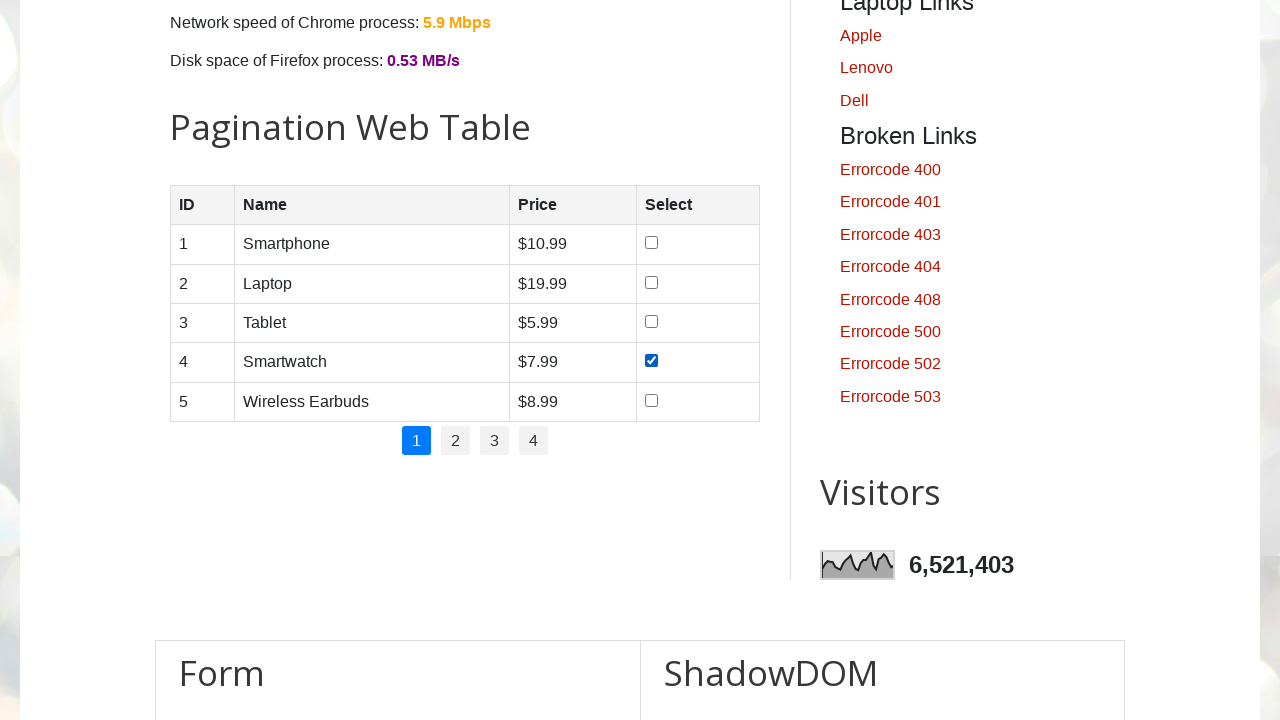

Verified Smartwatch checkbox is checked
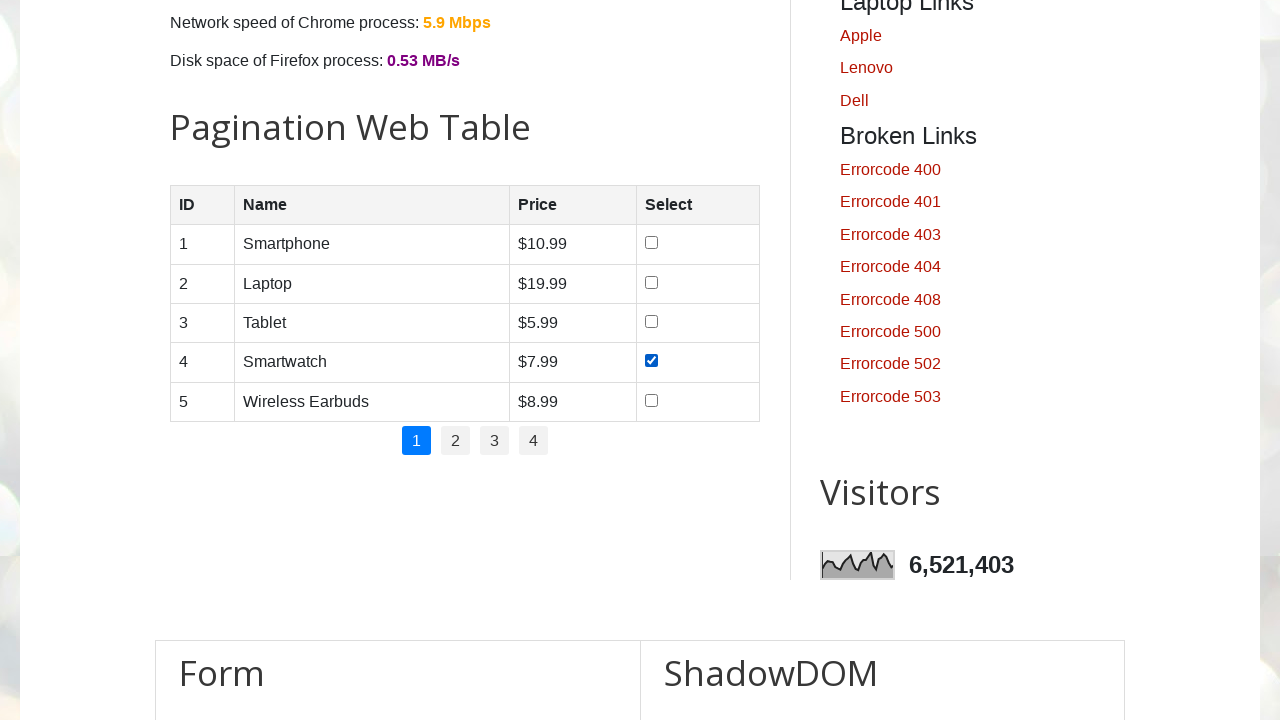

Unchecked Smartwatch checkbox at (651, 361) on #productTable >> tbody tr >> internal:has-text="Smartwatch"i >> internal:has="td
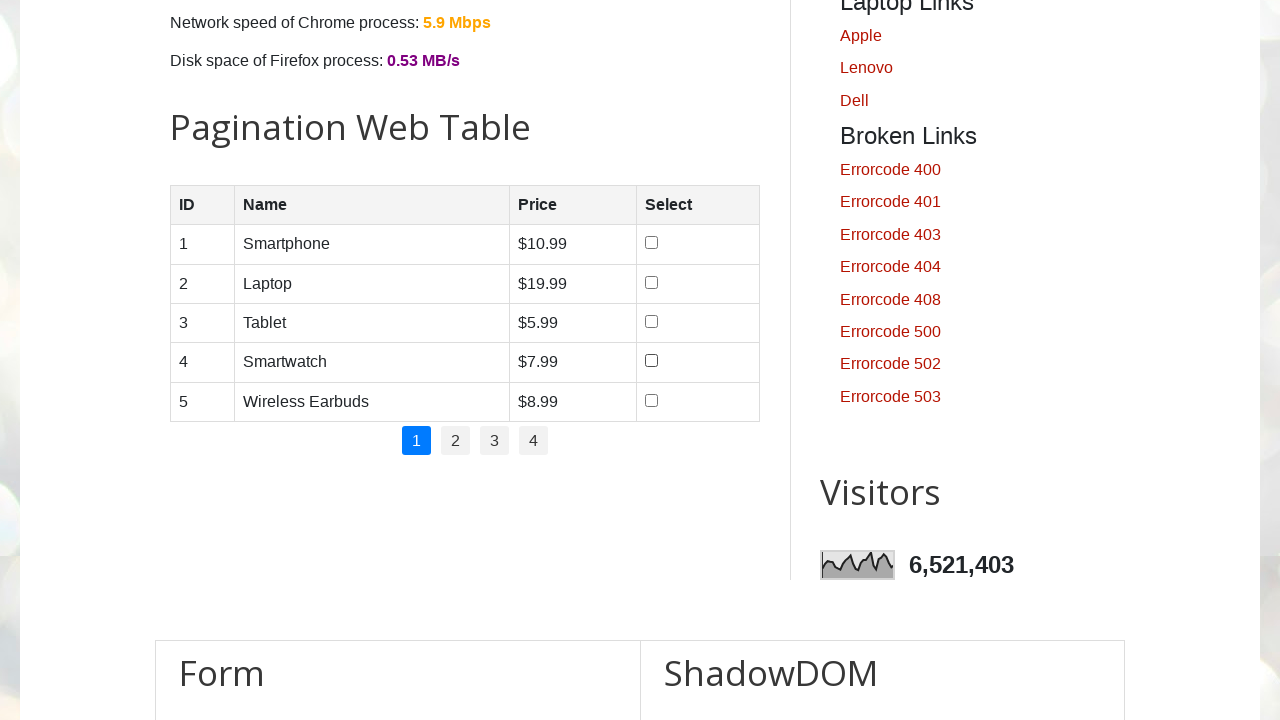

Verified Smartwatch checkbox is unchecked
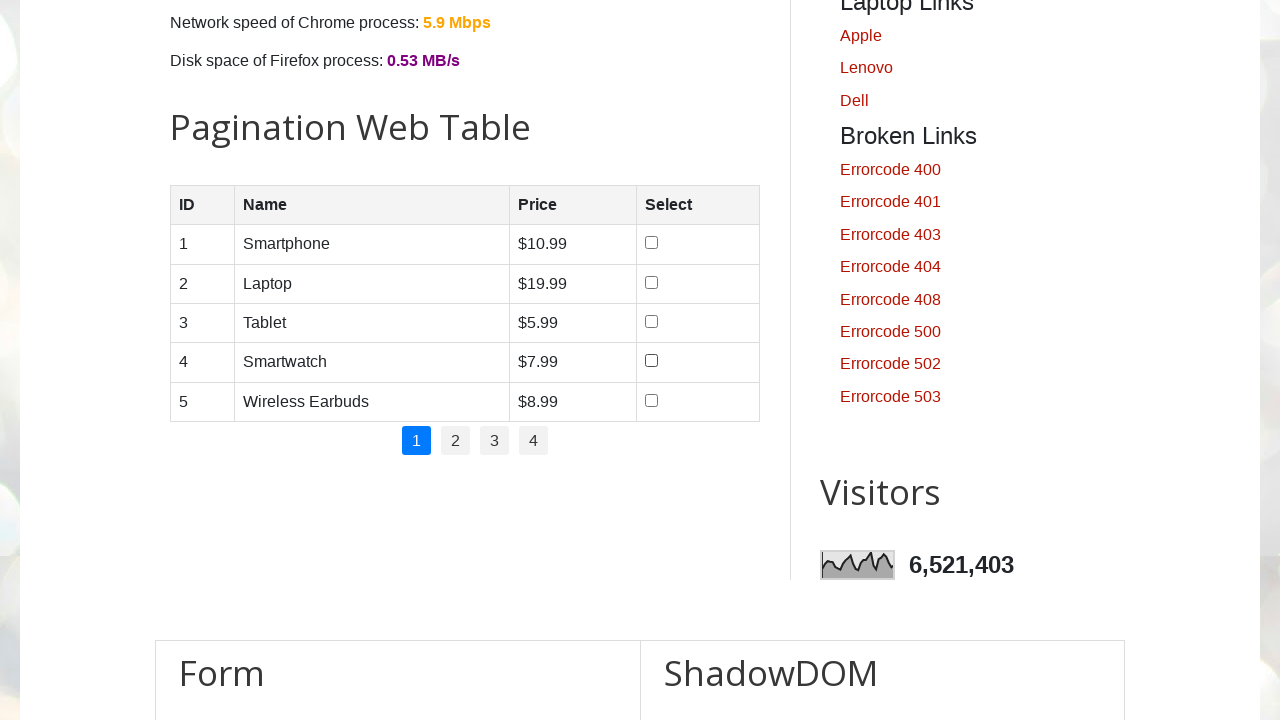

Found Smartwatch row for multi-select
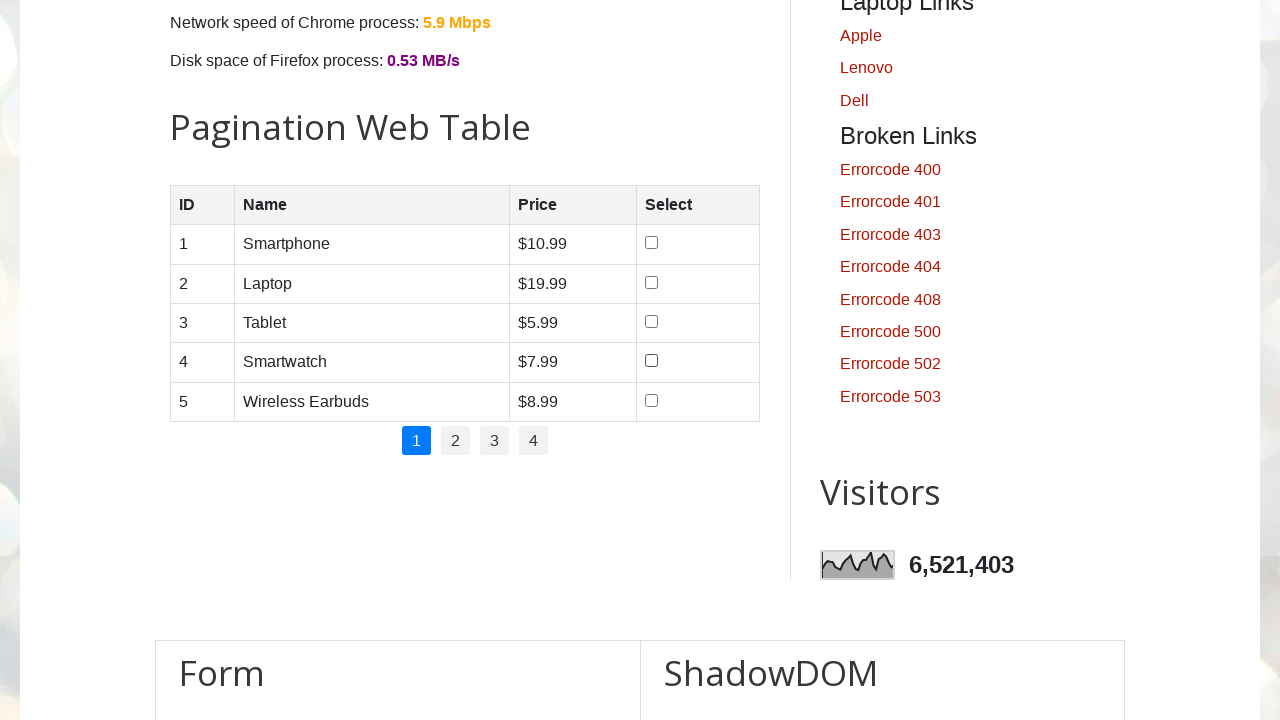

Located Smartwatch checkbox for multi-select
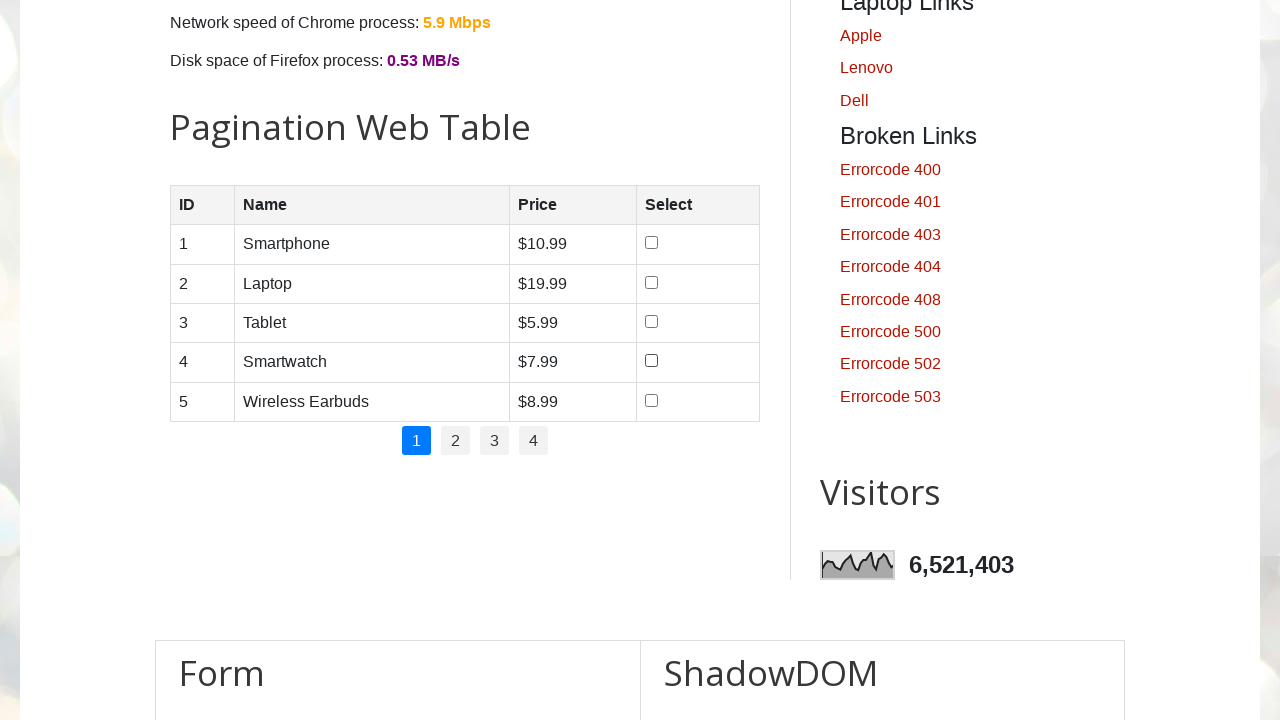

Checked Smartwatch checkbox for multi-select at (651, 361) on #productTable >> tbody tr >> internal:has-text="Smartwatch"i >> internal:has="td
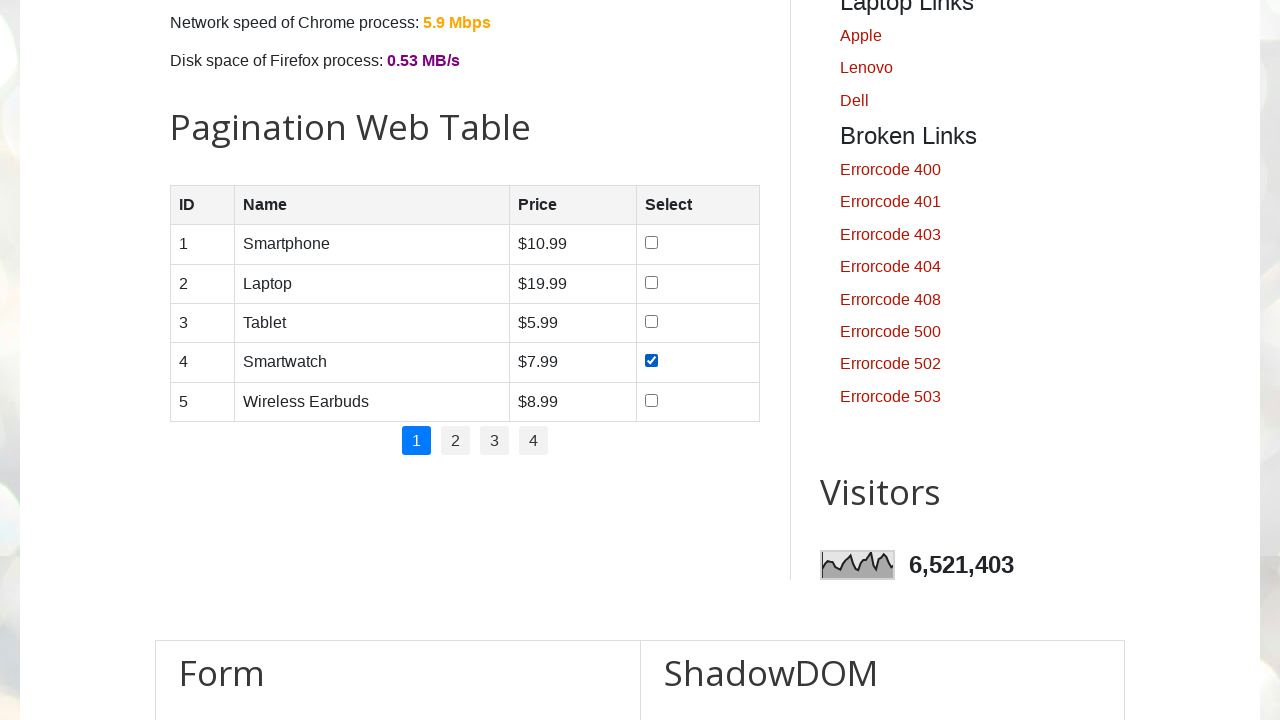

Found Tablet row in table
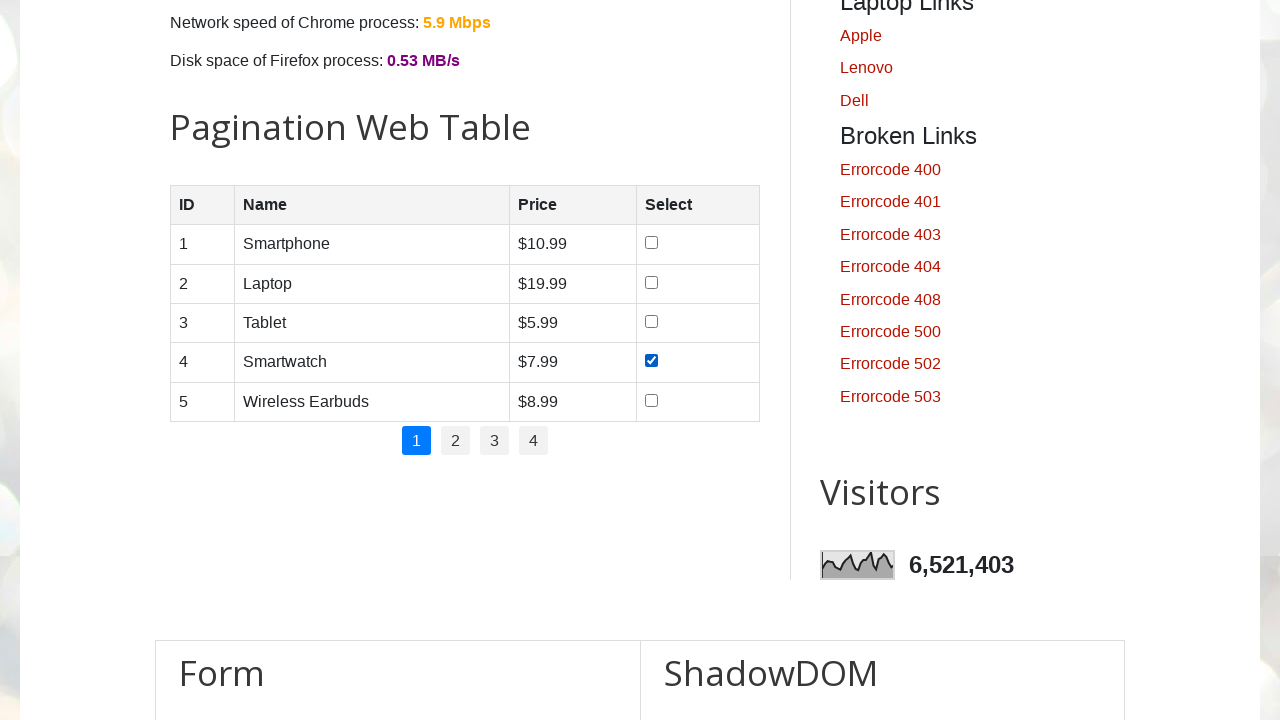

Located Tablet checkbox
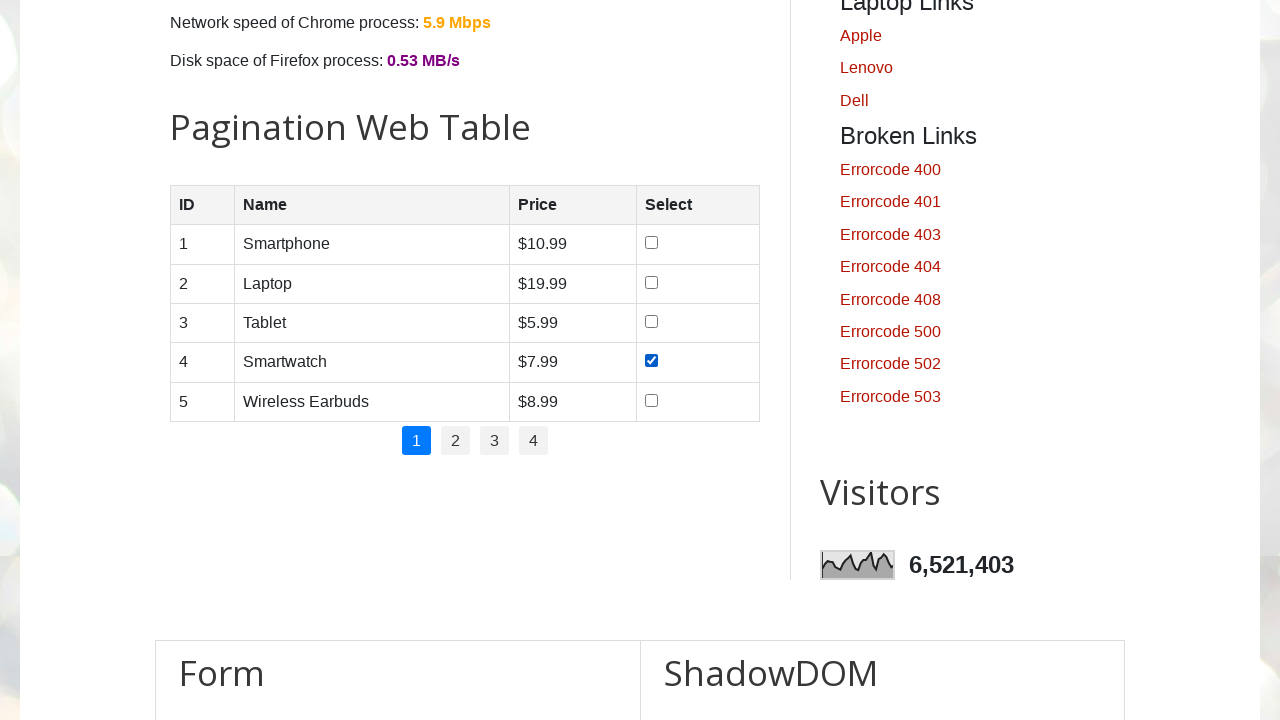

Checked Tablet checkbox at (651, 321) on #productTable >> tbody tr >> internal:has-text="Tablet"i >> internal:has="td" >>
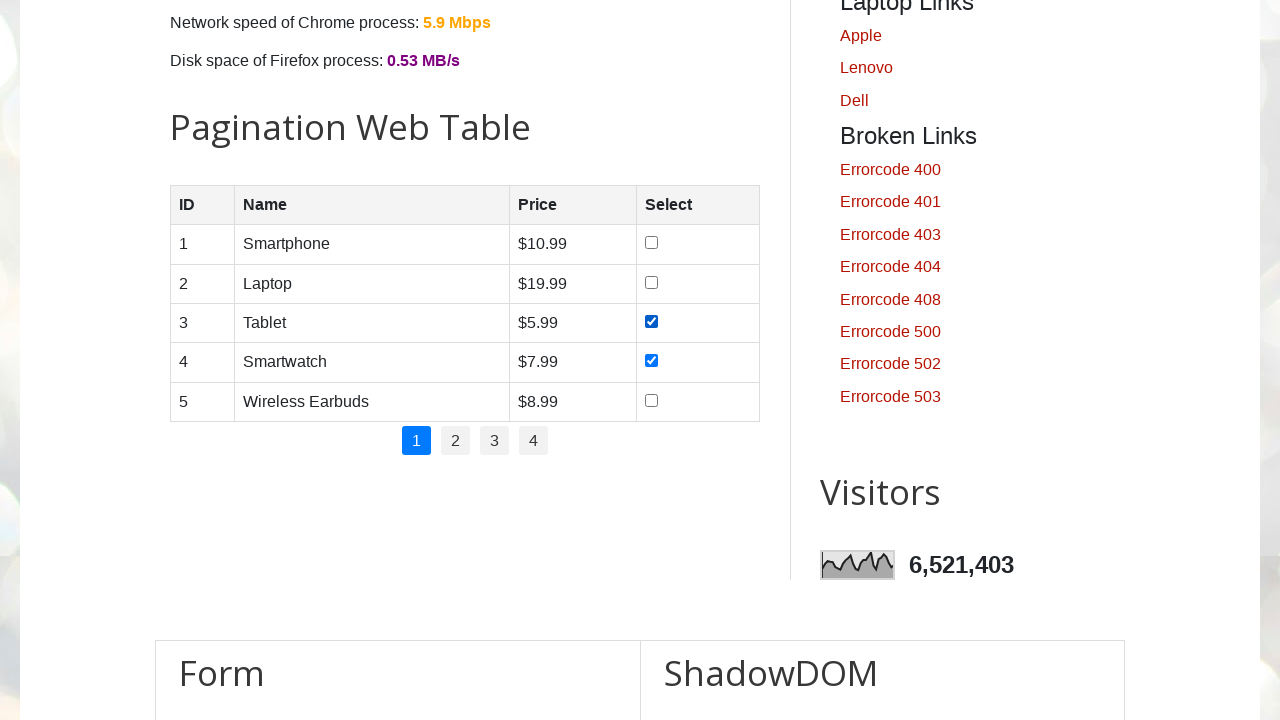

Found Wireless Earbuds row in table
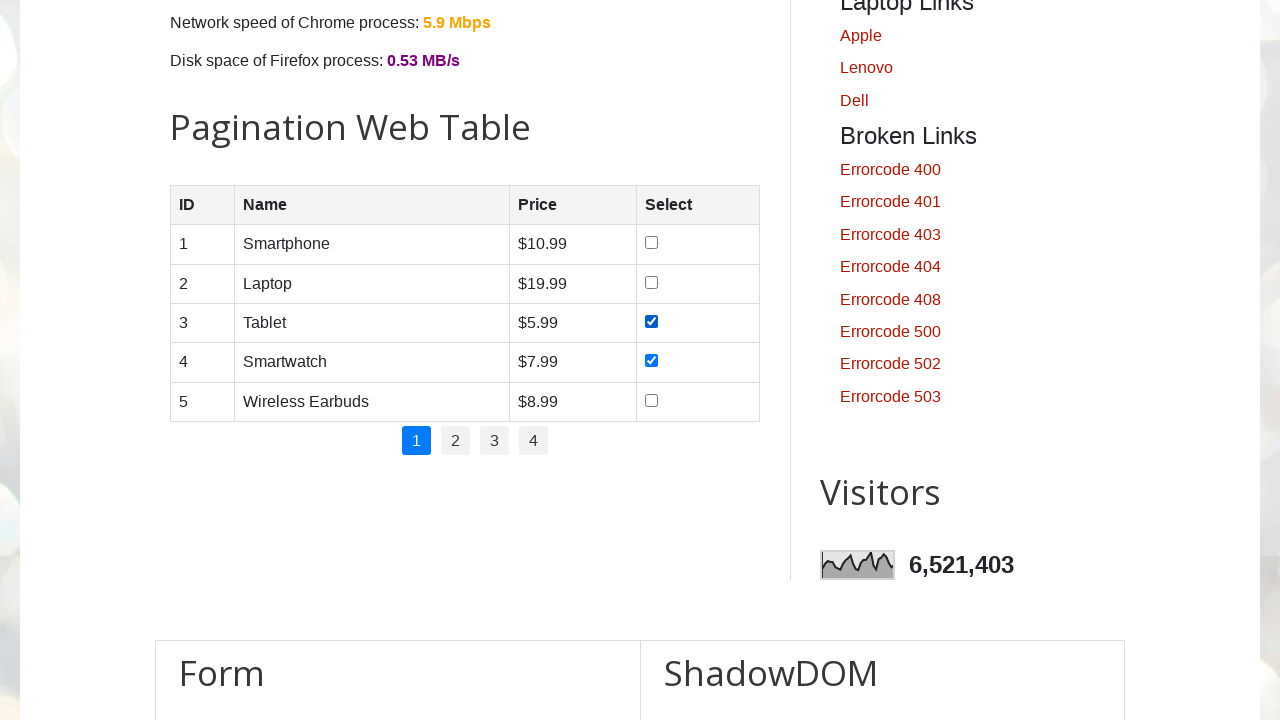

Located Wireless Earbuds checkbox
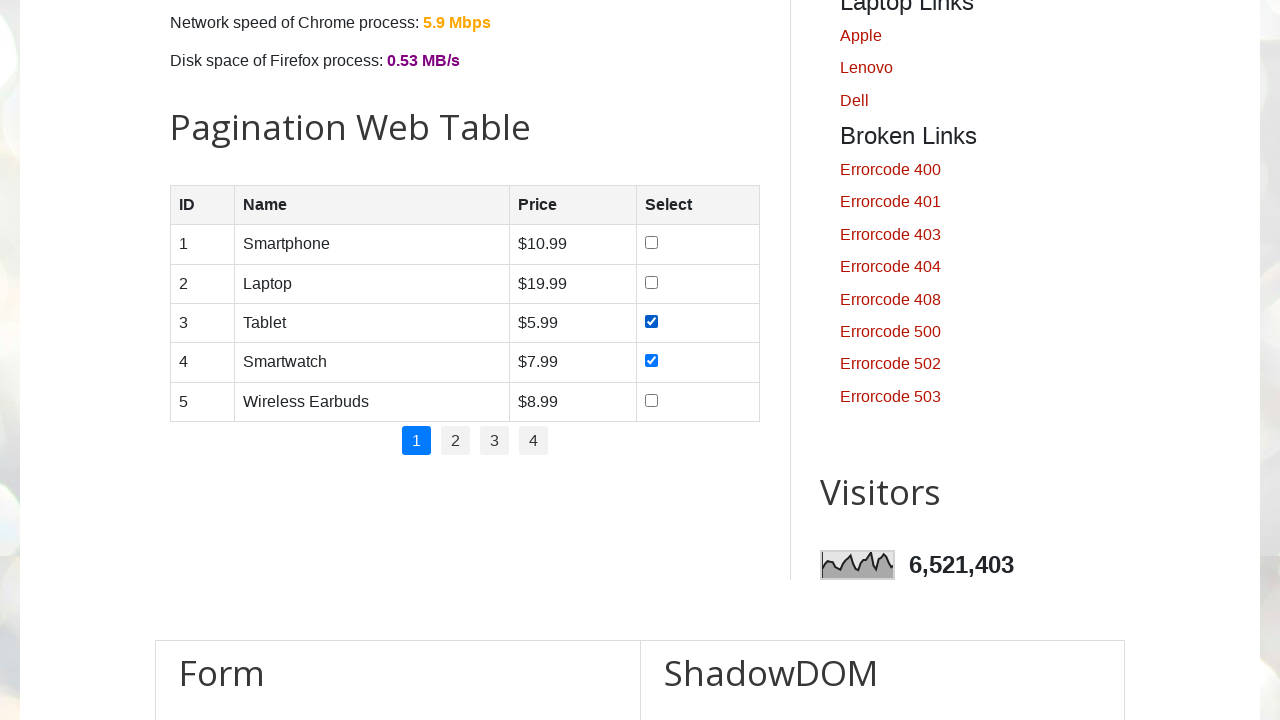

Checked Wireless Earbuds checkbox at (651, 400) on #productTable >> tbody tr >> internal:has-text="Wireless Earbuds"i >> internal:h
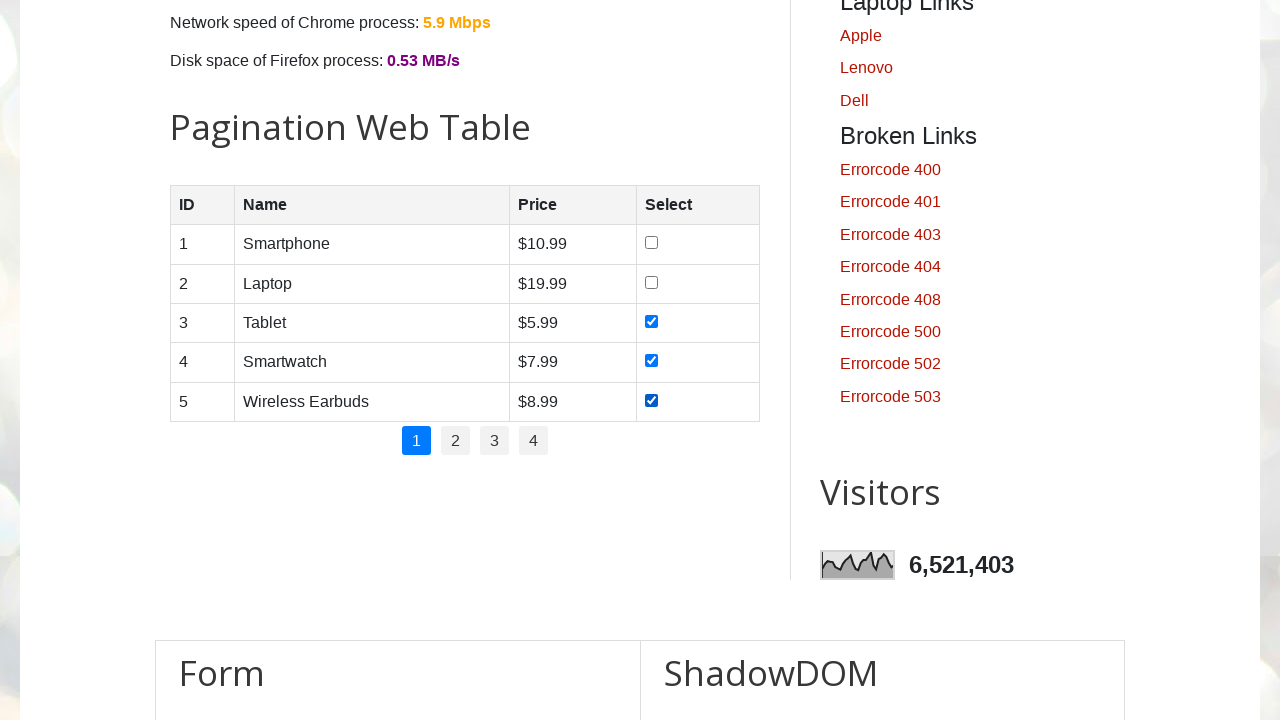

Unchecked Smartwatch checkbox during multi-unselect at (651, 361) on #productTable >> tbody tr >> internal:has-text="Smartwatch"i >> internal:has="td
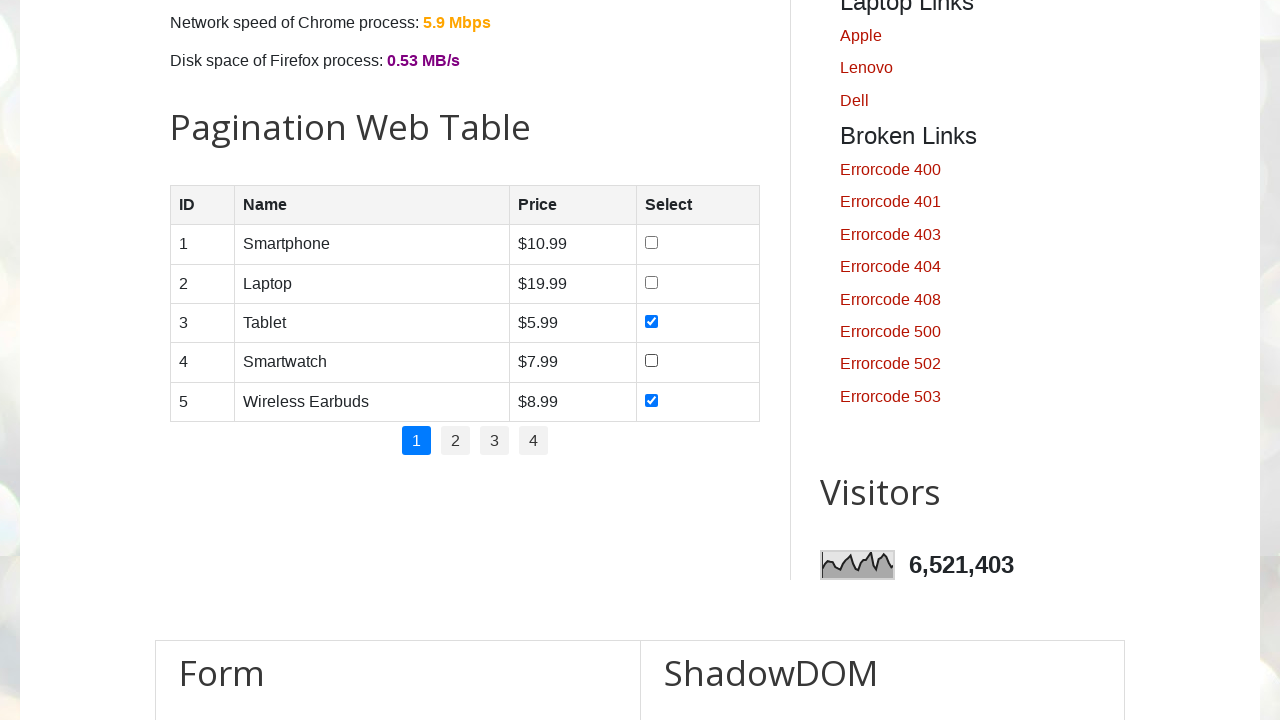

Unchecked Tablet checkbox during multi-unselect at (651, 321) on #productTable >> tbody tr >> internal:has-text="Tablet"i >> internal:has="td" >>
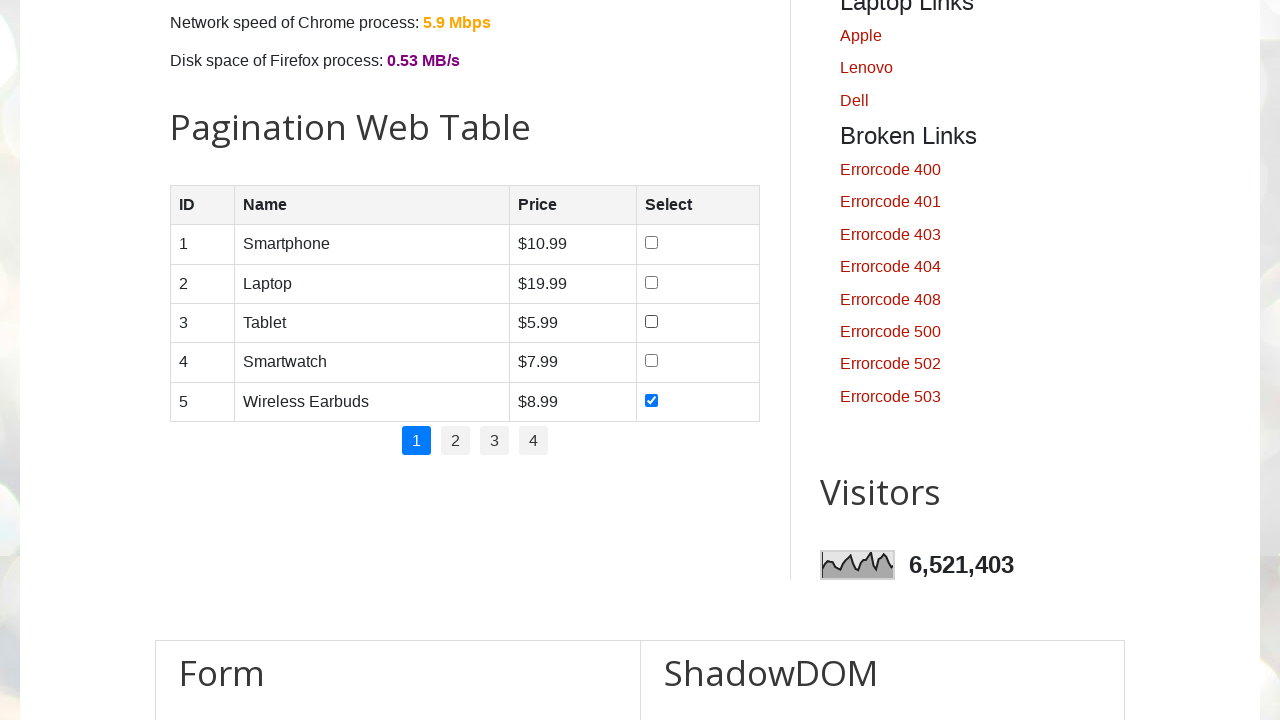

Unchecked Wireless Earbuds checkbox during multi-unselect at (651, 400) on #productTable >> tbody tr >> internal:has-text="Wireless Earbuds"i >> internal:h
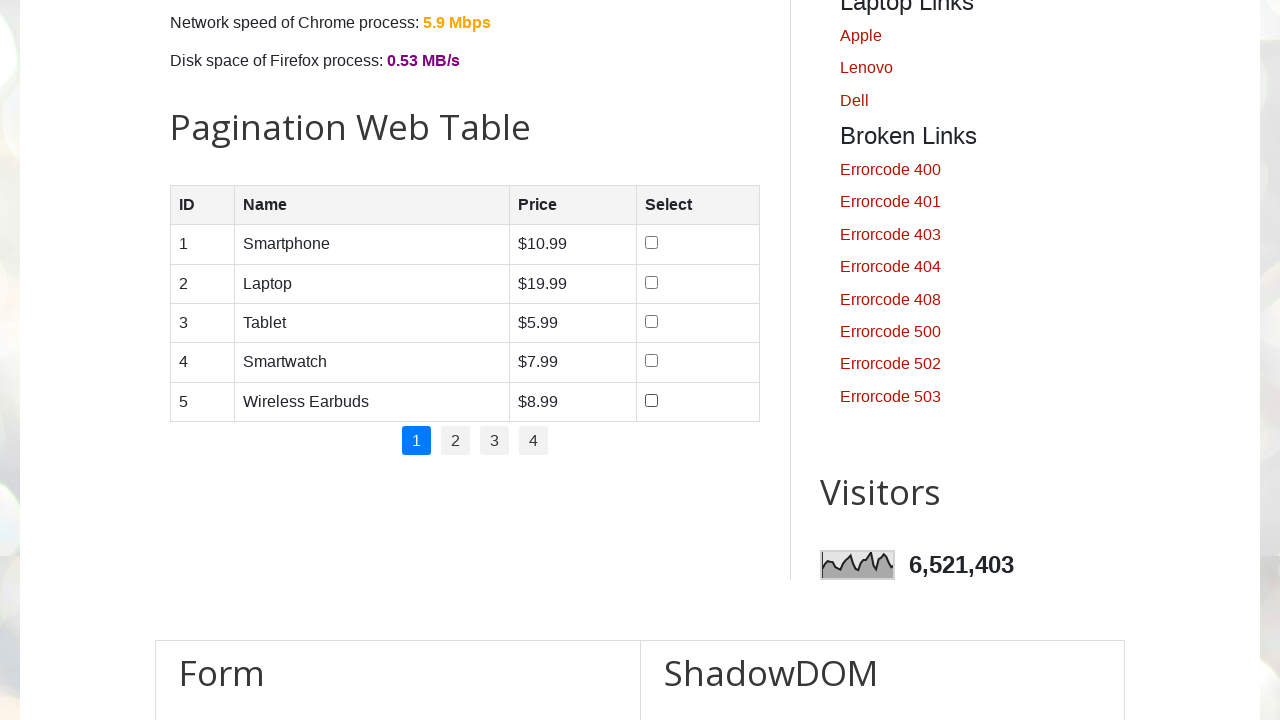

Located pagination links
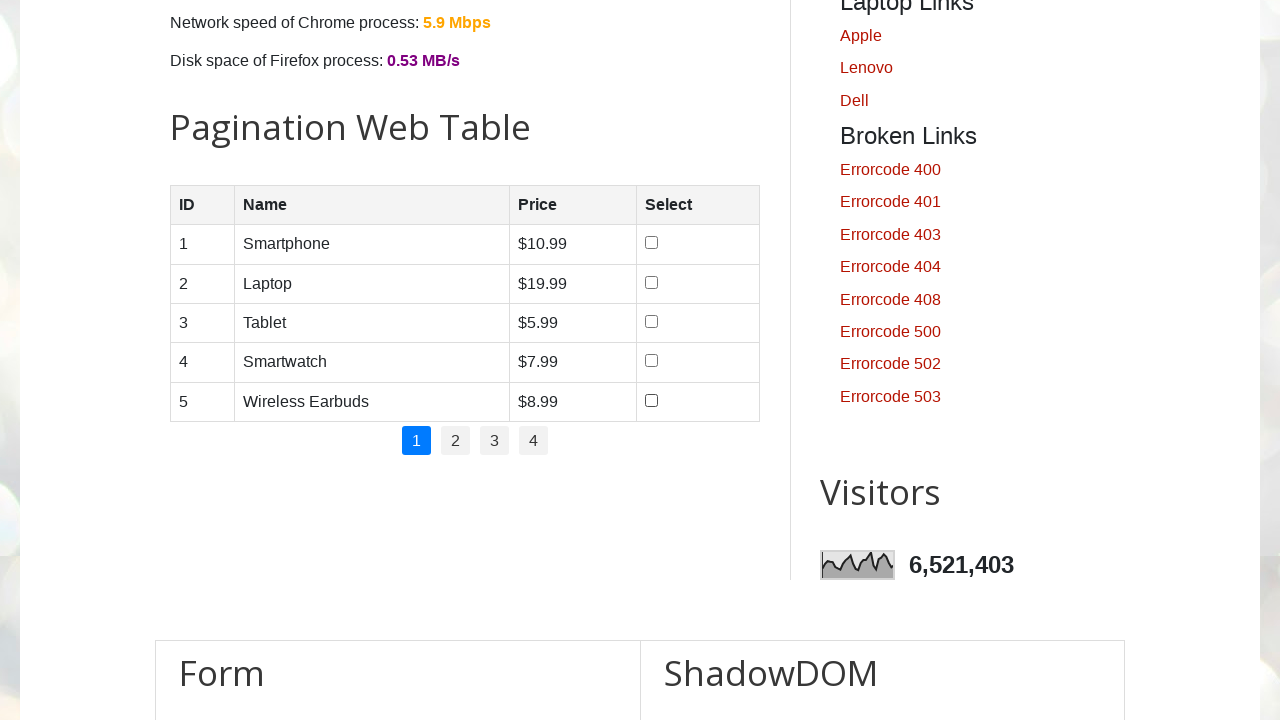

Determined pagination has 4 page links
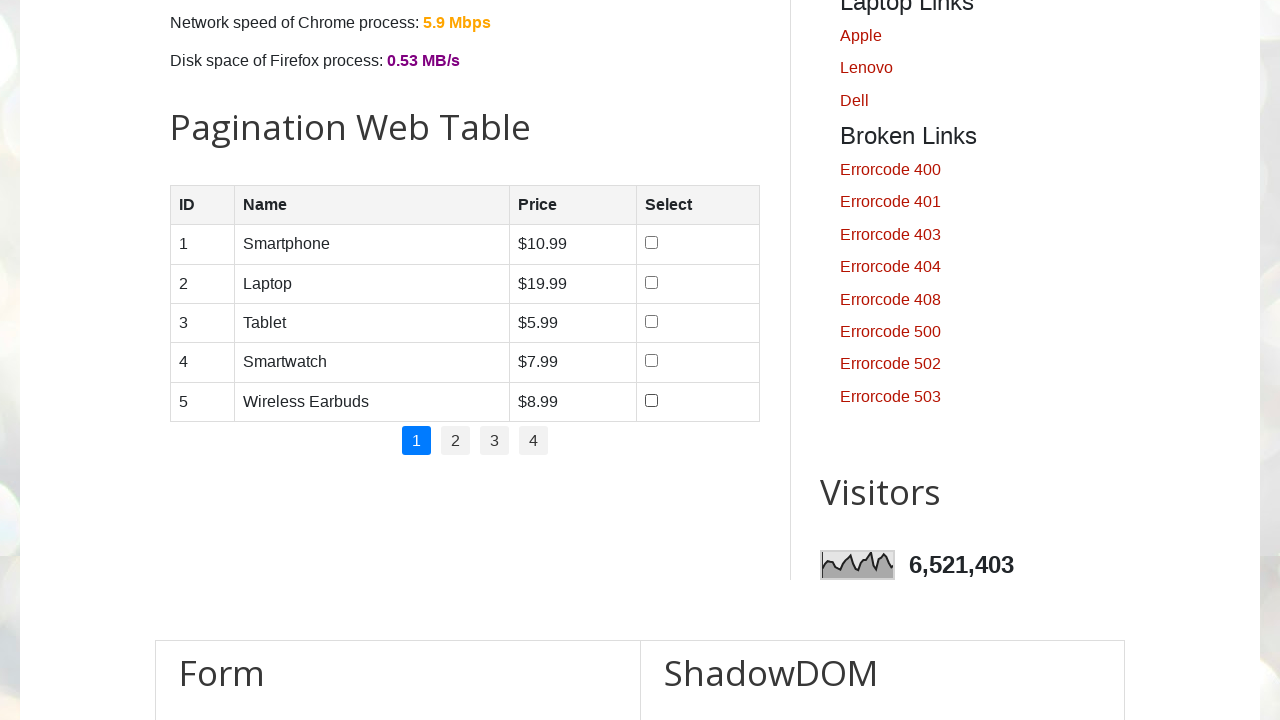

Verified table rows are visible on page 0
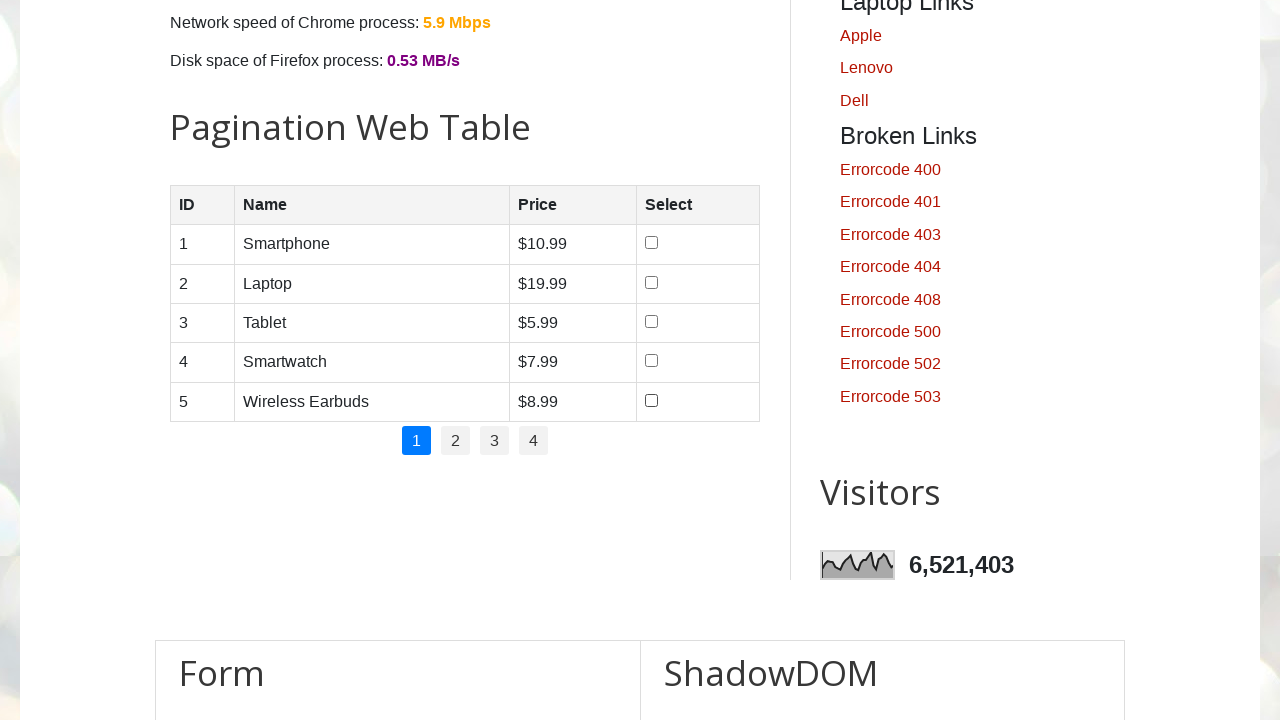

Clicked pagination link 1 at (456, 441) on .pagination li a >> nth=1
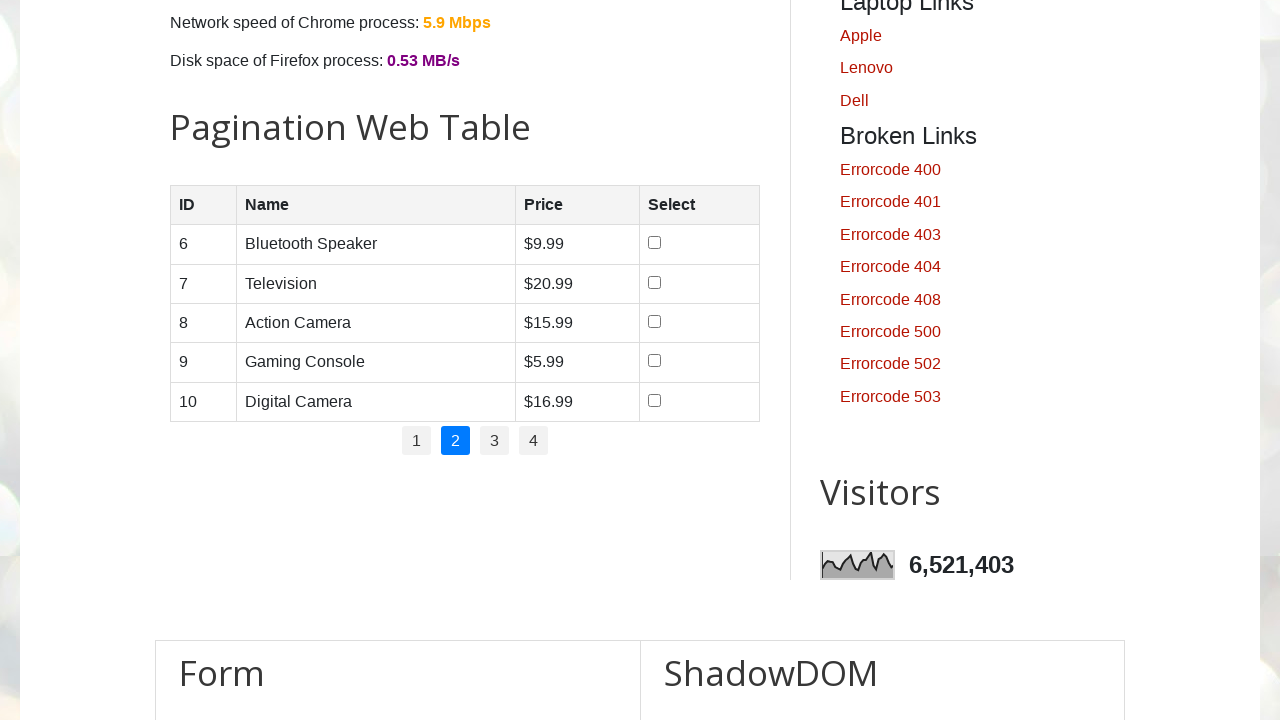

Waited 1000ms for table data to update on page 1
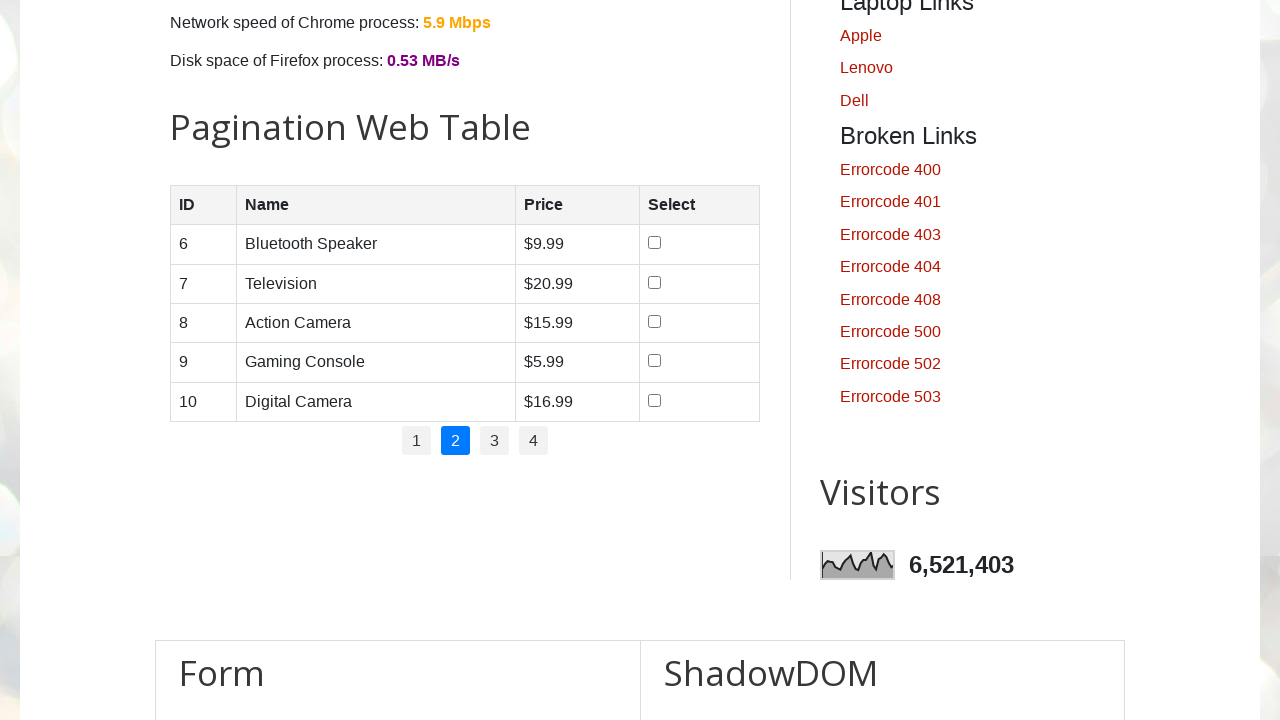

Verified table rows are visible on page 1
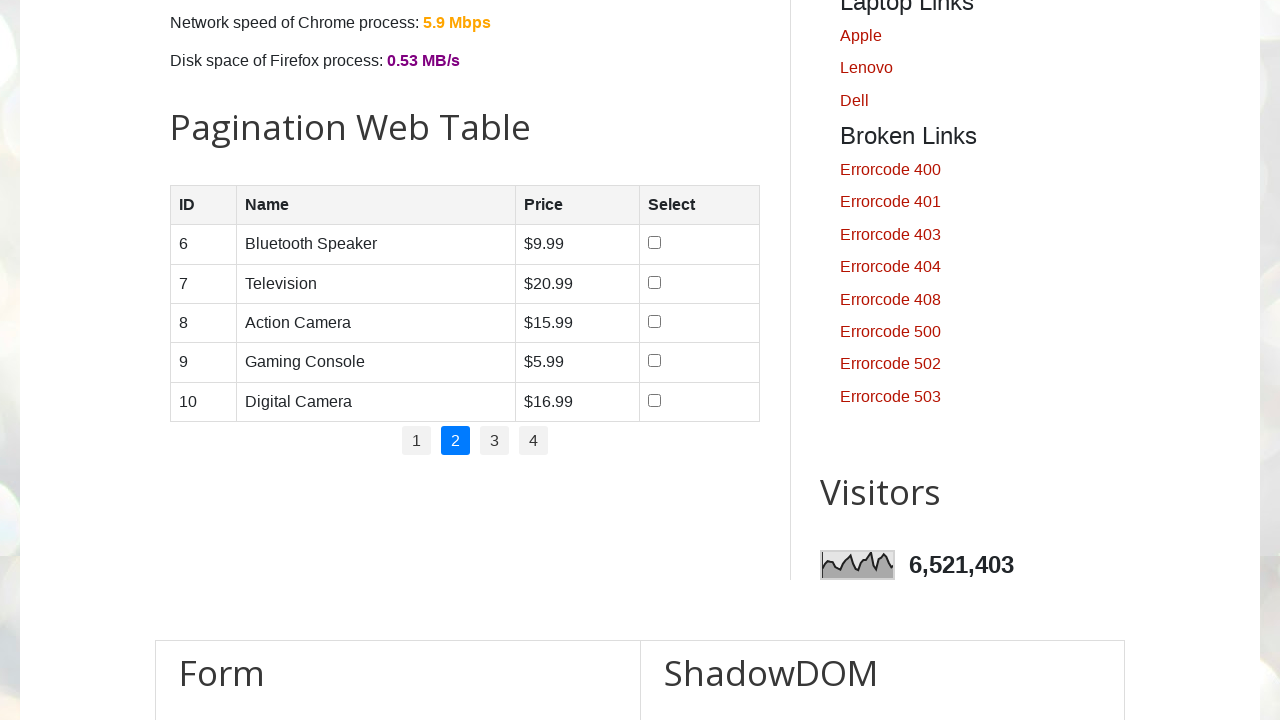

Clicked pagination link 2 at (494, 441) on .pagination li a >> nth=2
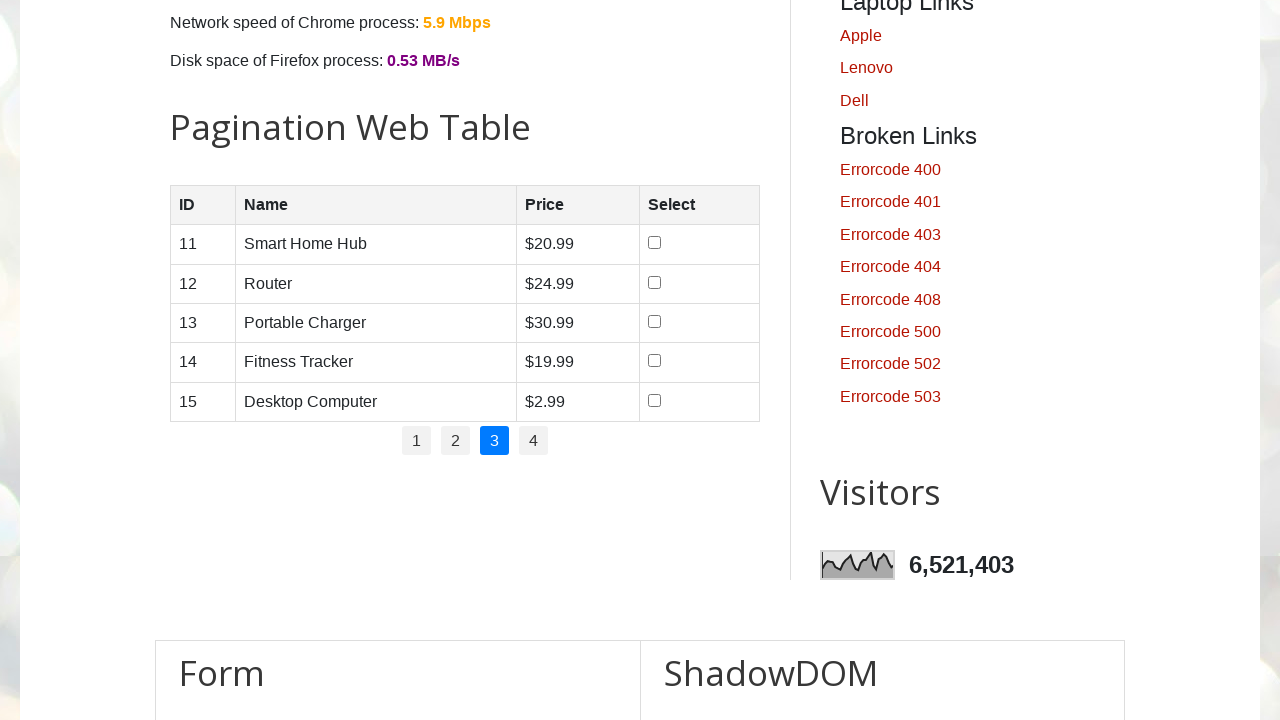

Waited 1000ms for table data to update on page 2
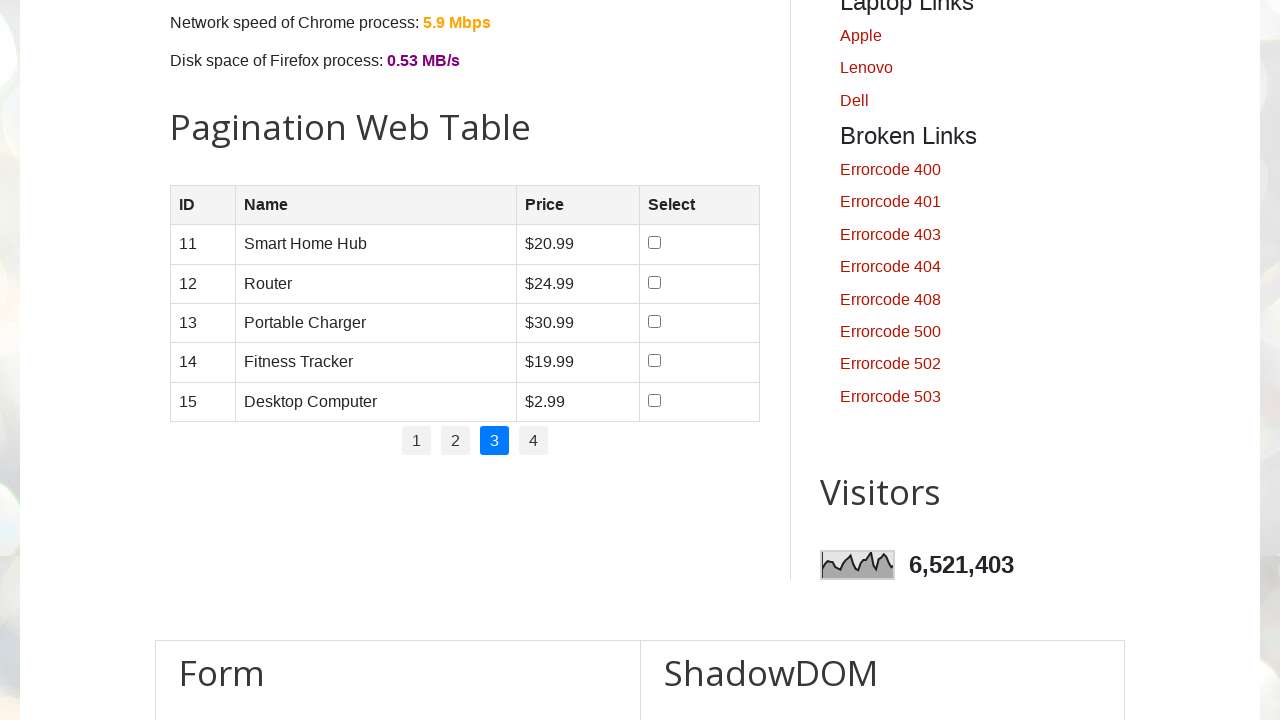

Verified table rows are visible on page 2
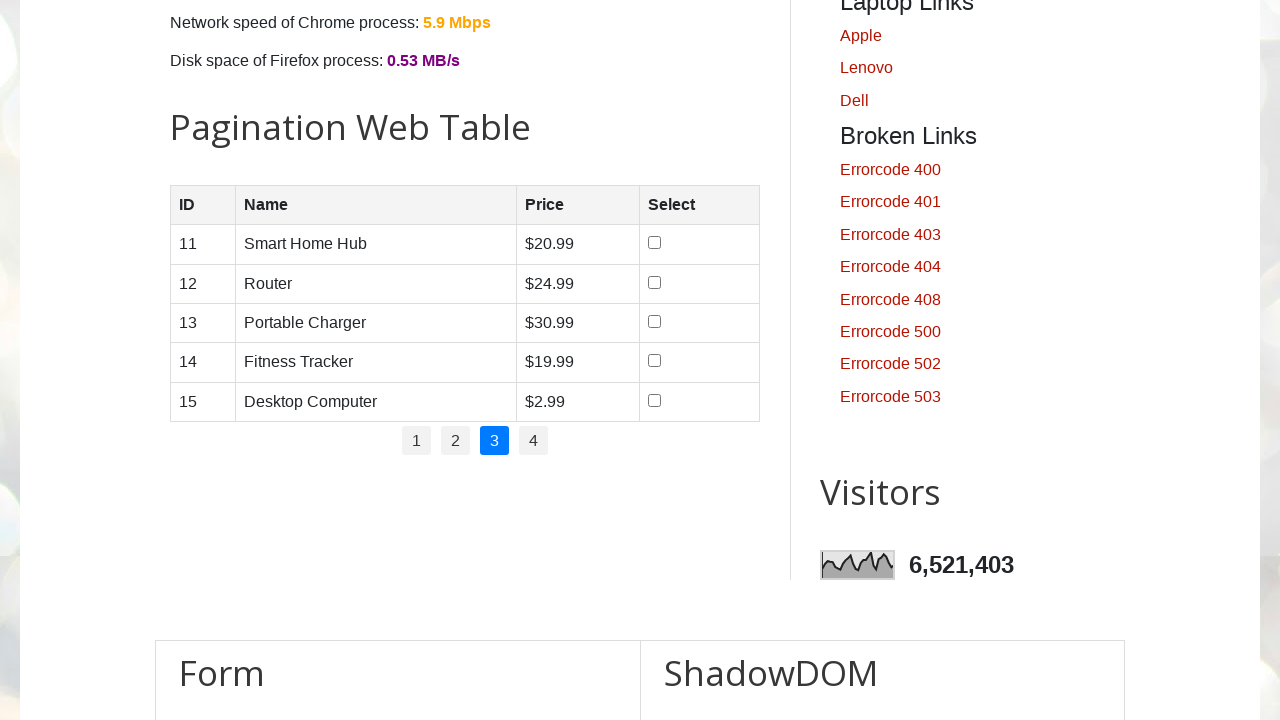

Clicked pagination link 3 at (534, 441) on .pagination li a >> nth=3
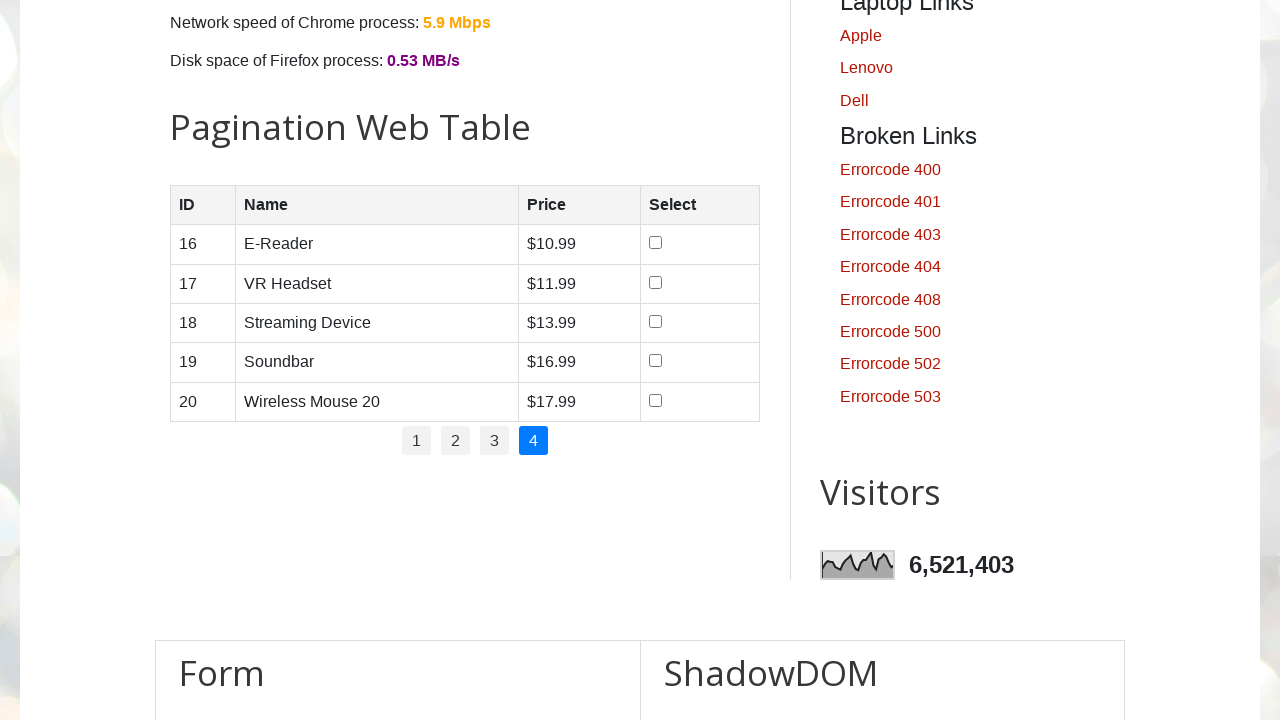

Waited 1000ms for table data to update on page 3
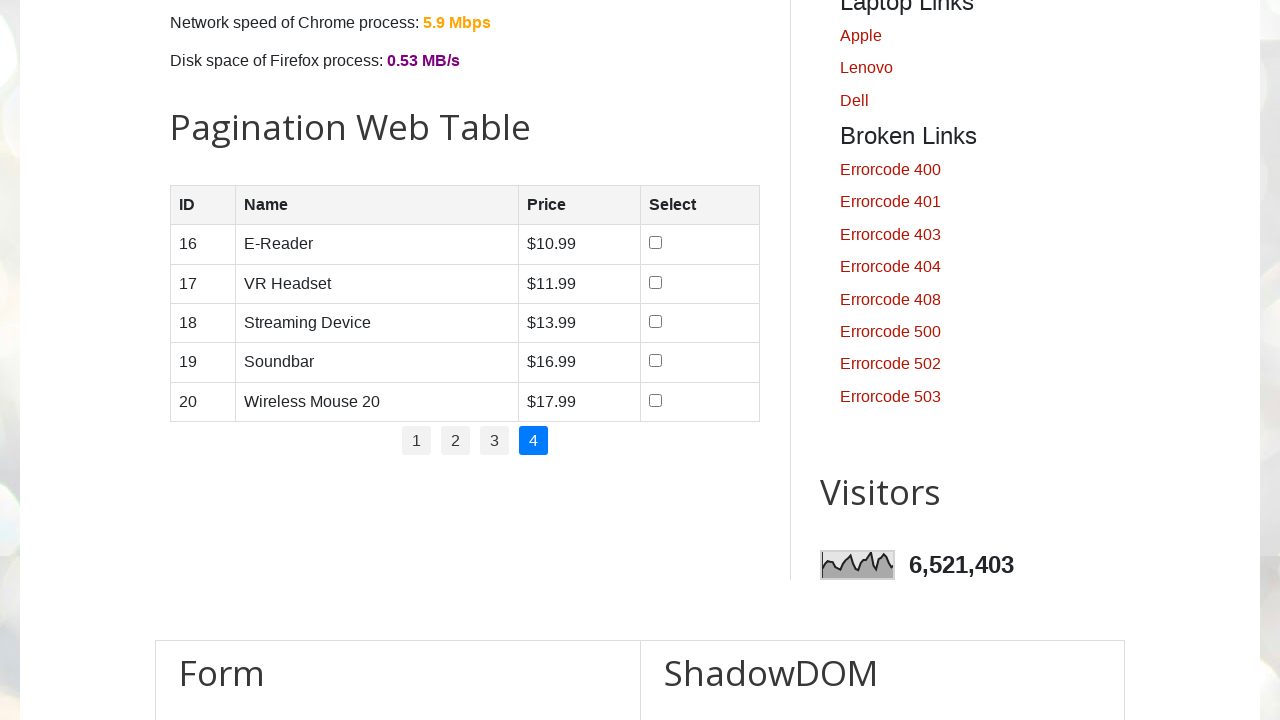

Verified table rows are visible on page 3
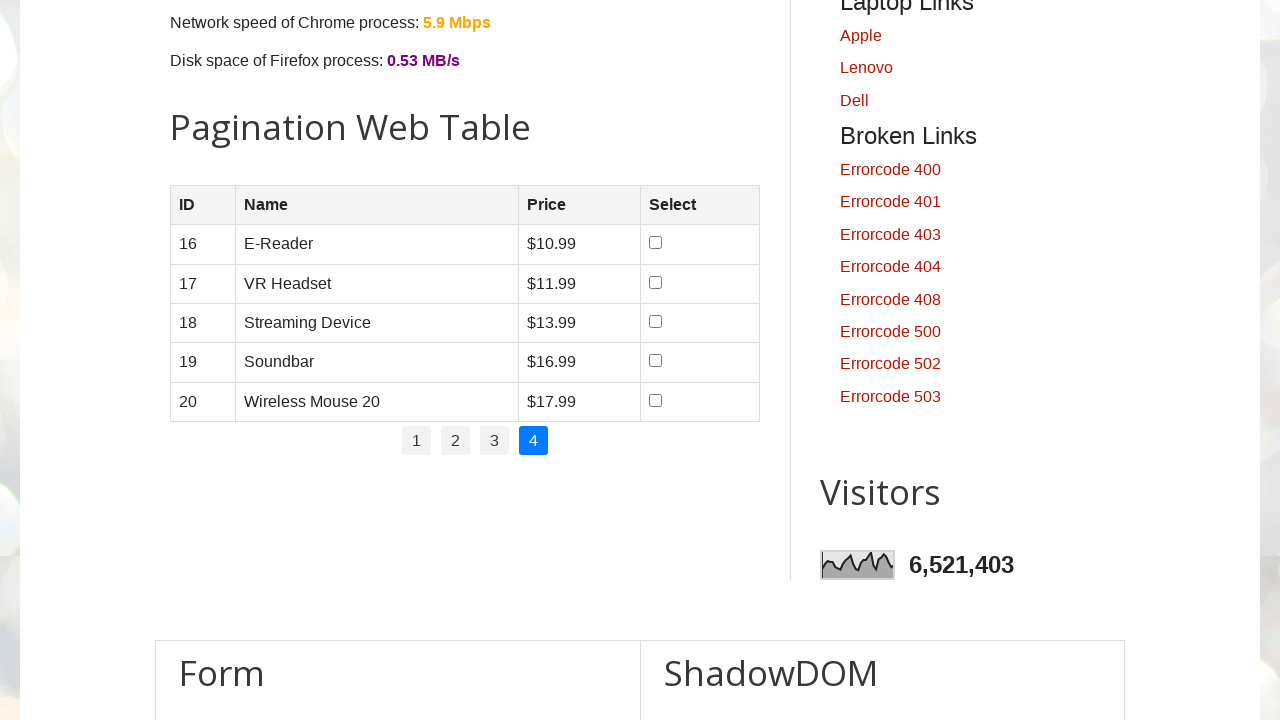

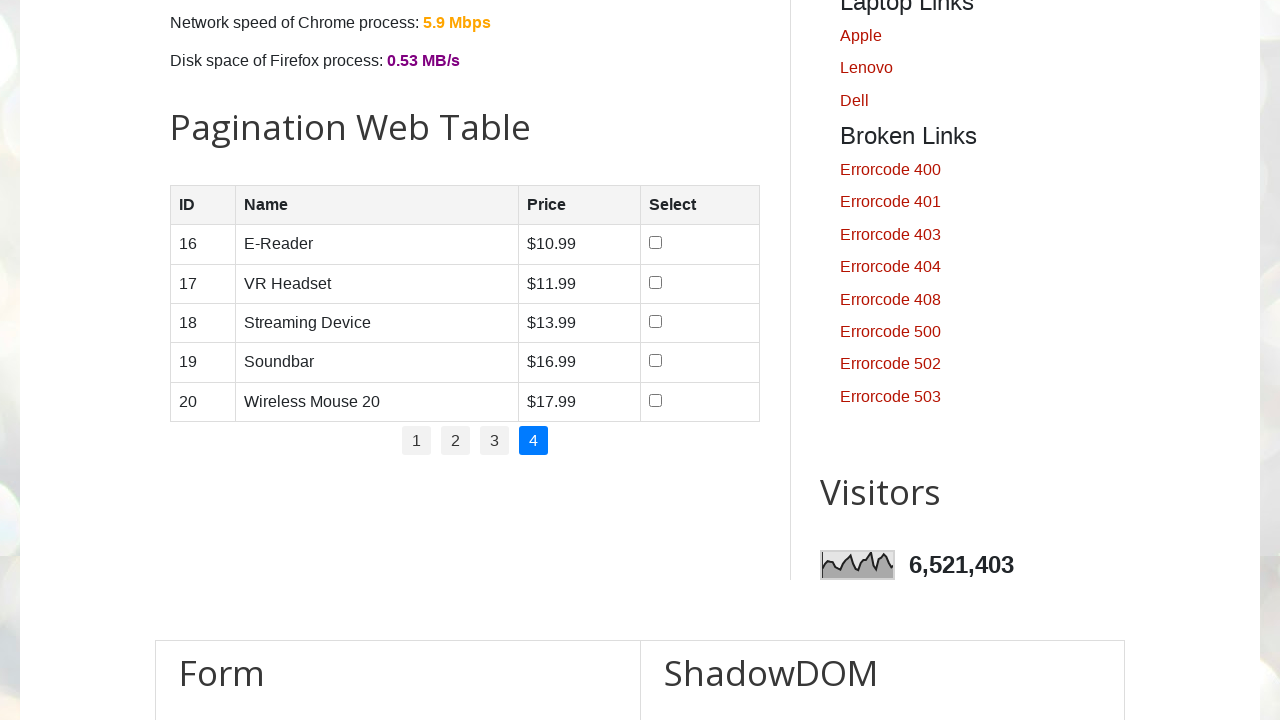